Selects a product from the catalog and adds it to the shopping cart

Starting URL: https://demoblaze.com/index.html

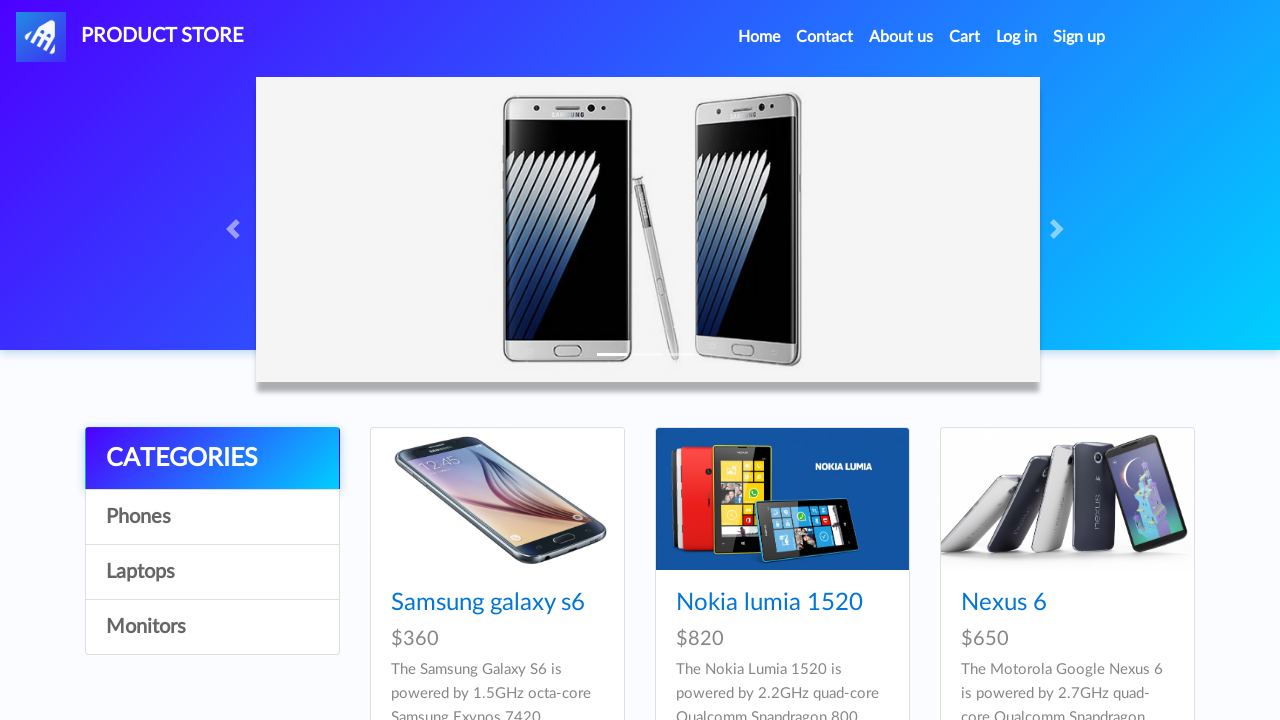

Clicked on the first product in the catalog at (497, 628) on xpath=//*[@id='tbodyid']//div[1]//div//div
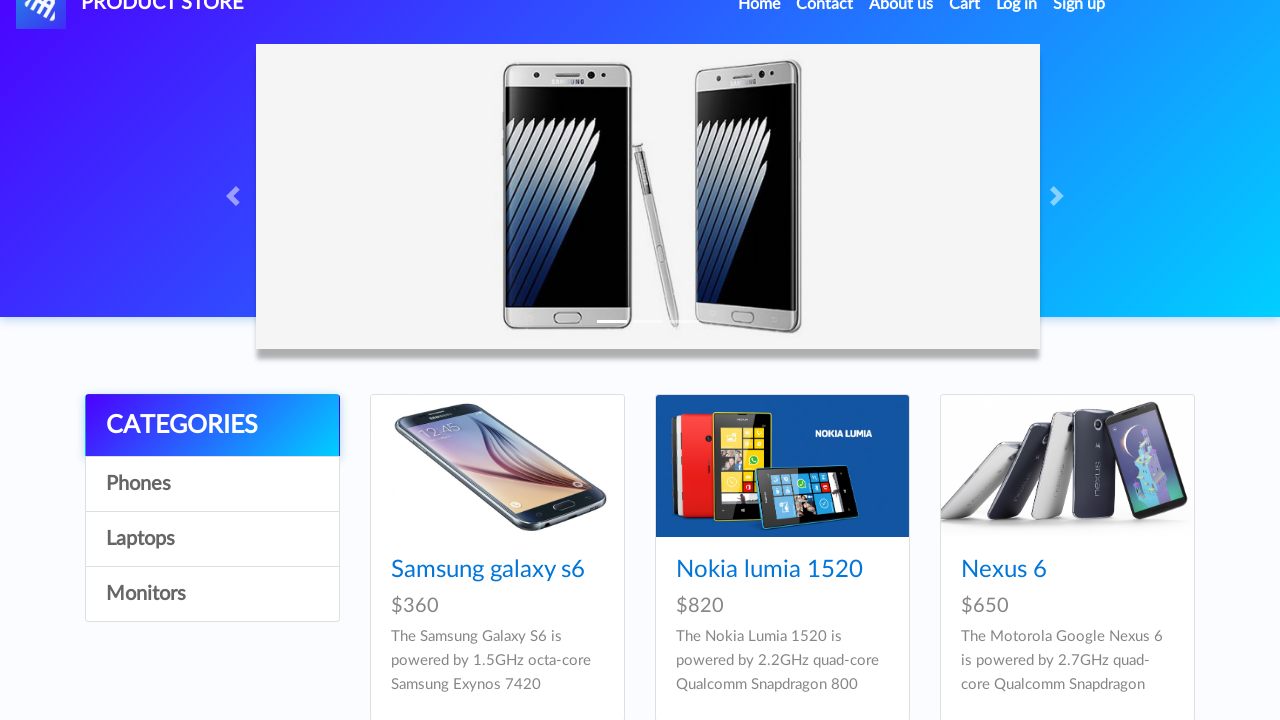

Clicked the add to cart button at (782, 466) on xpath=//*[@id='tbodyid']//div[2]//div//a
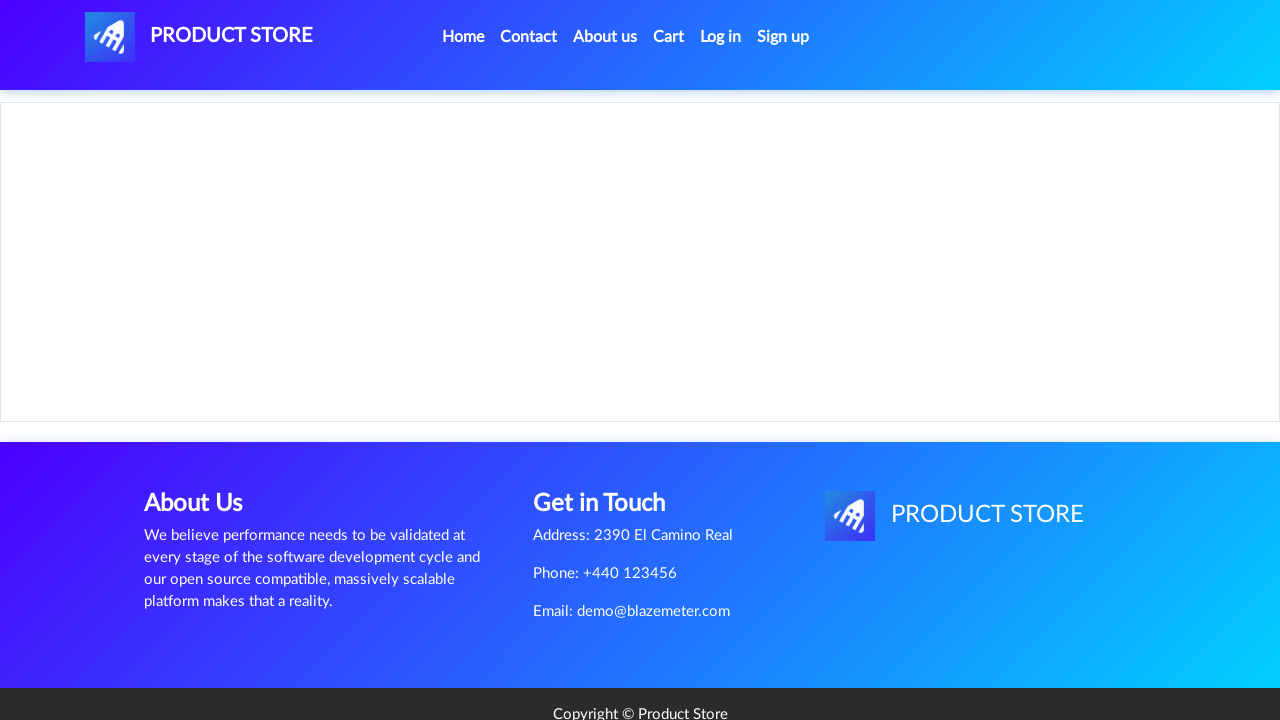

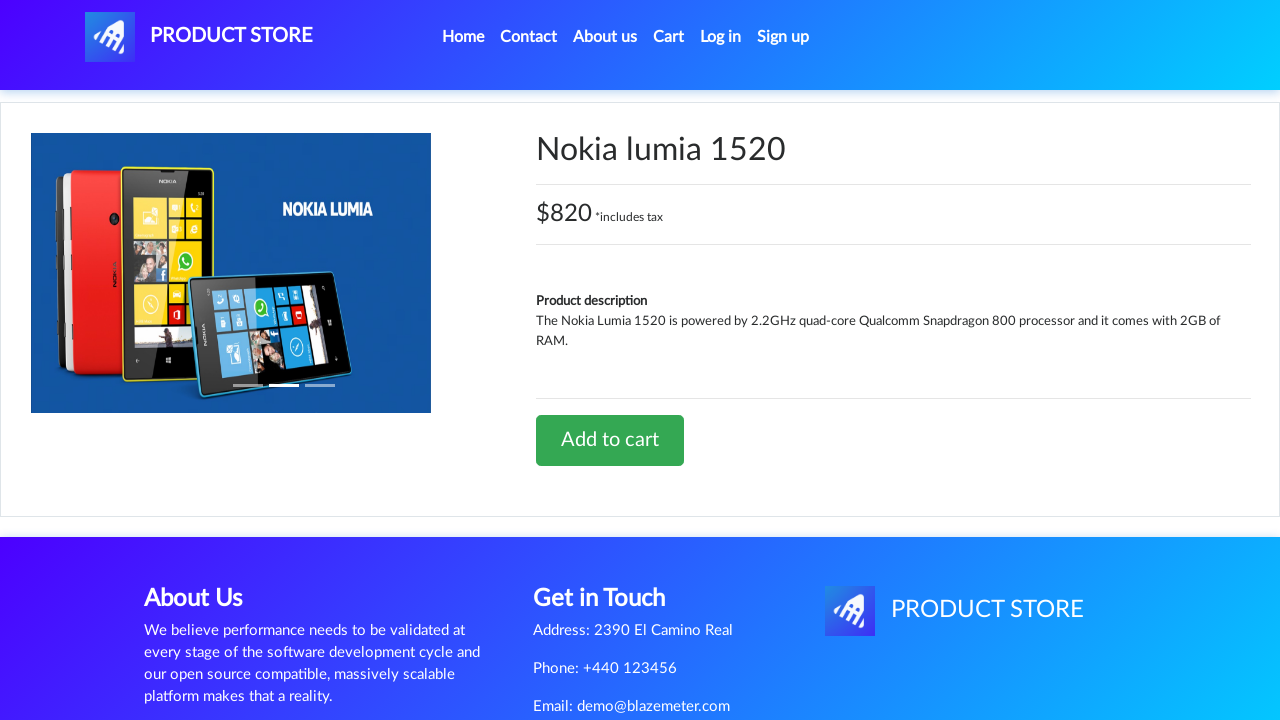